Tests the passenger count dropdown by clicking the increment button multiple times

Starting URL: https://rahulshettyacademy.com/dropdownsPractise/

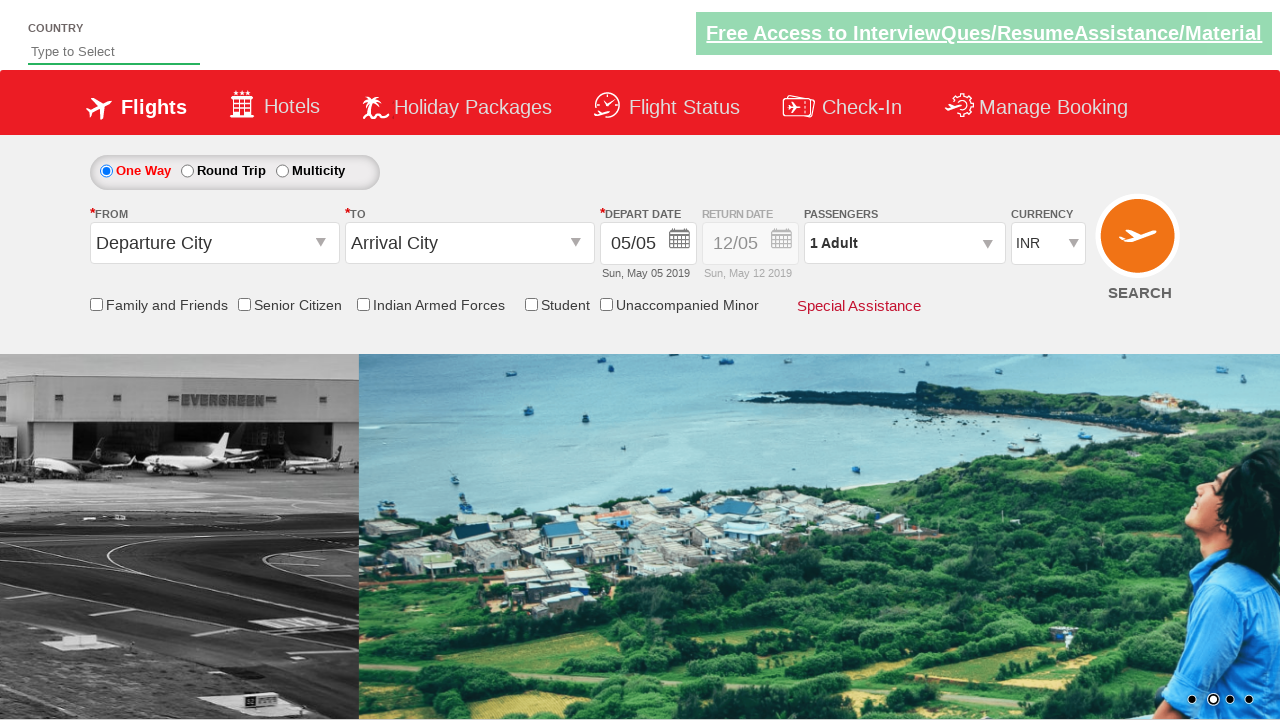

Clicked on passenger info dropdown to open it at (904, 243) on #divpaxinfo
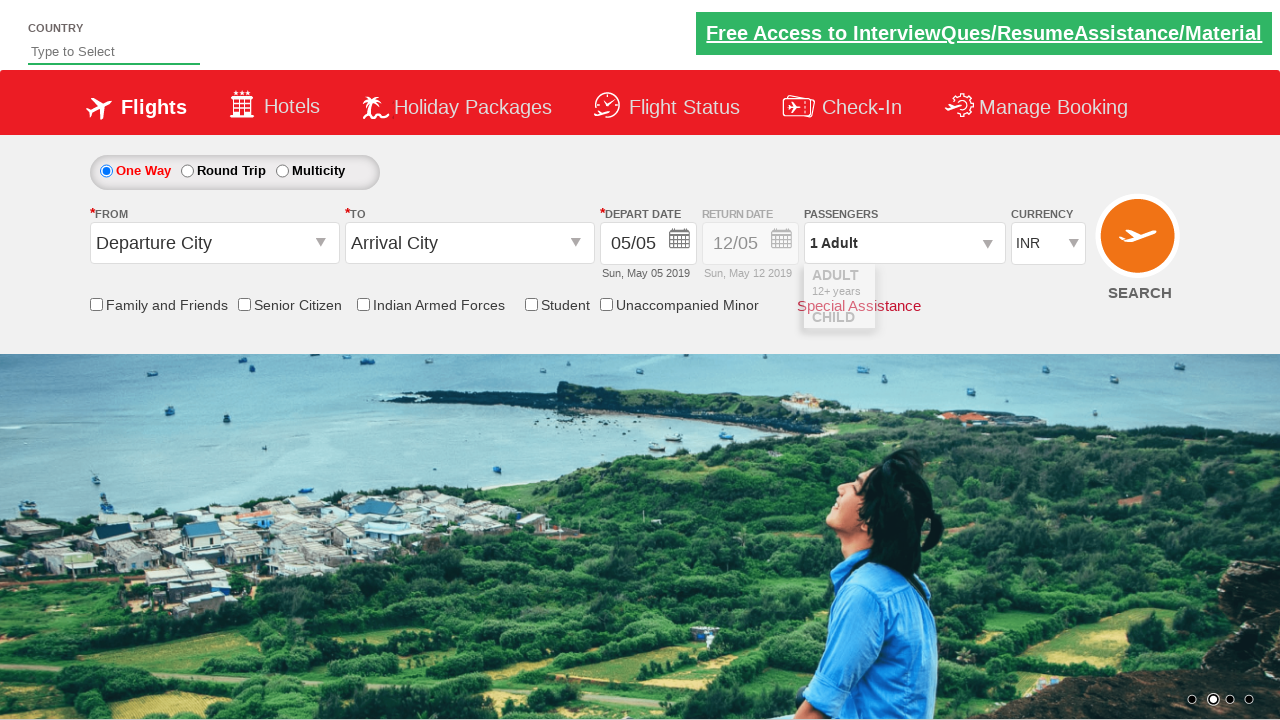

Clicked increment button (iteration 1 of 4) at (982, 288) on #hrefIncAdt
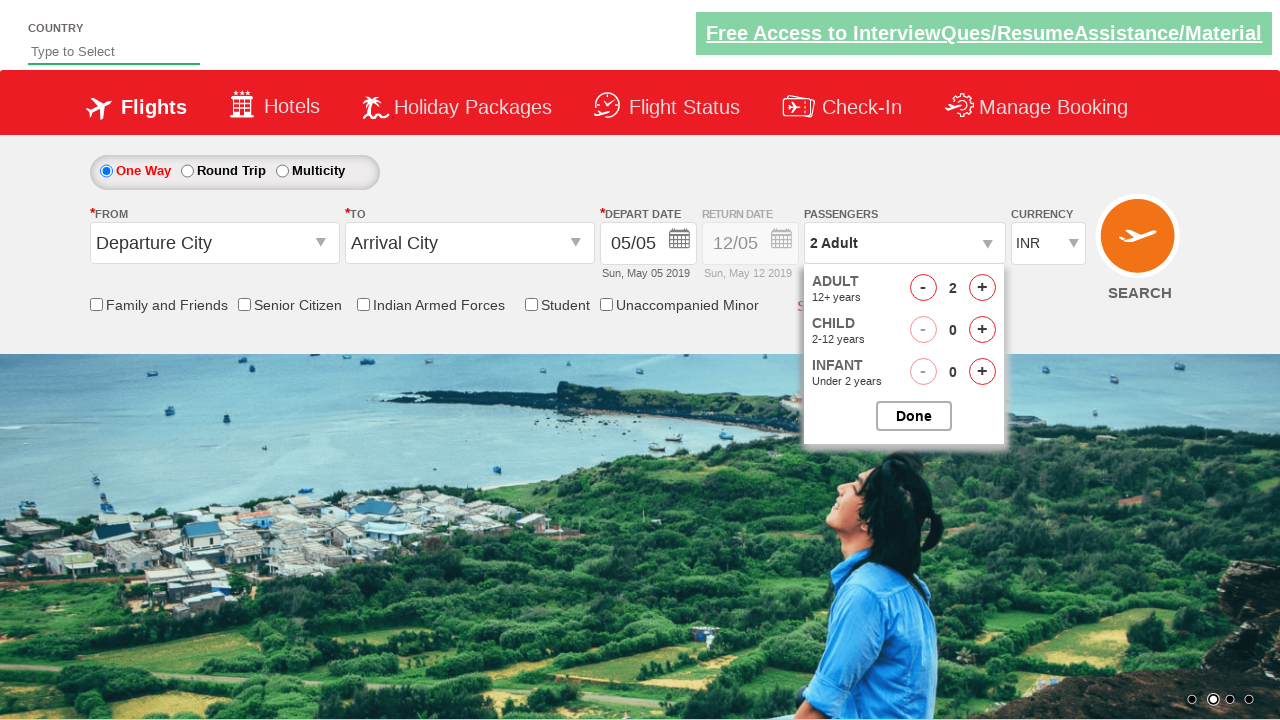

Clicked increment button (iteration 2 of 4) at (982, 288) on #hrefIncAdt
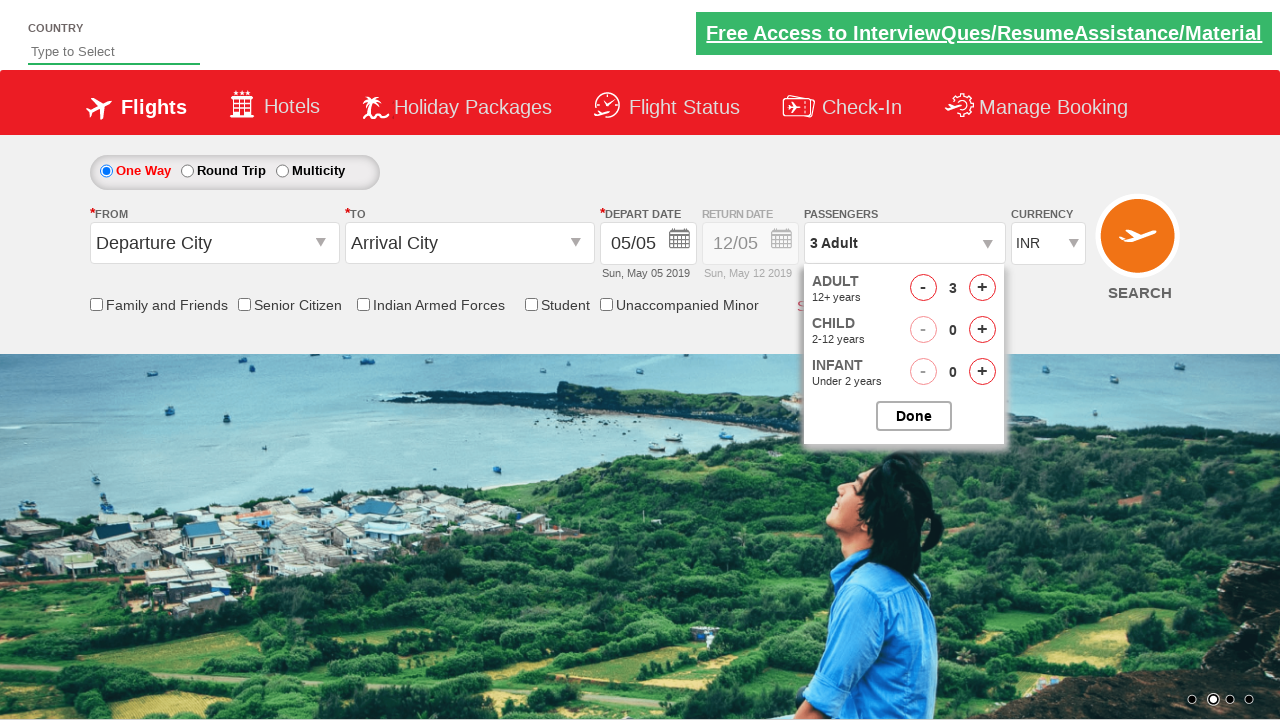

Clicked increment button (iteration 3 of 4) at (982, 288) on #hrefIncAdt
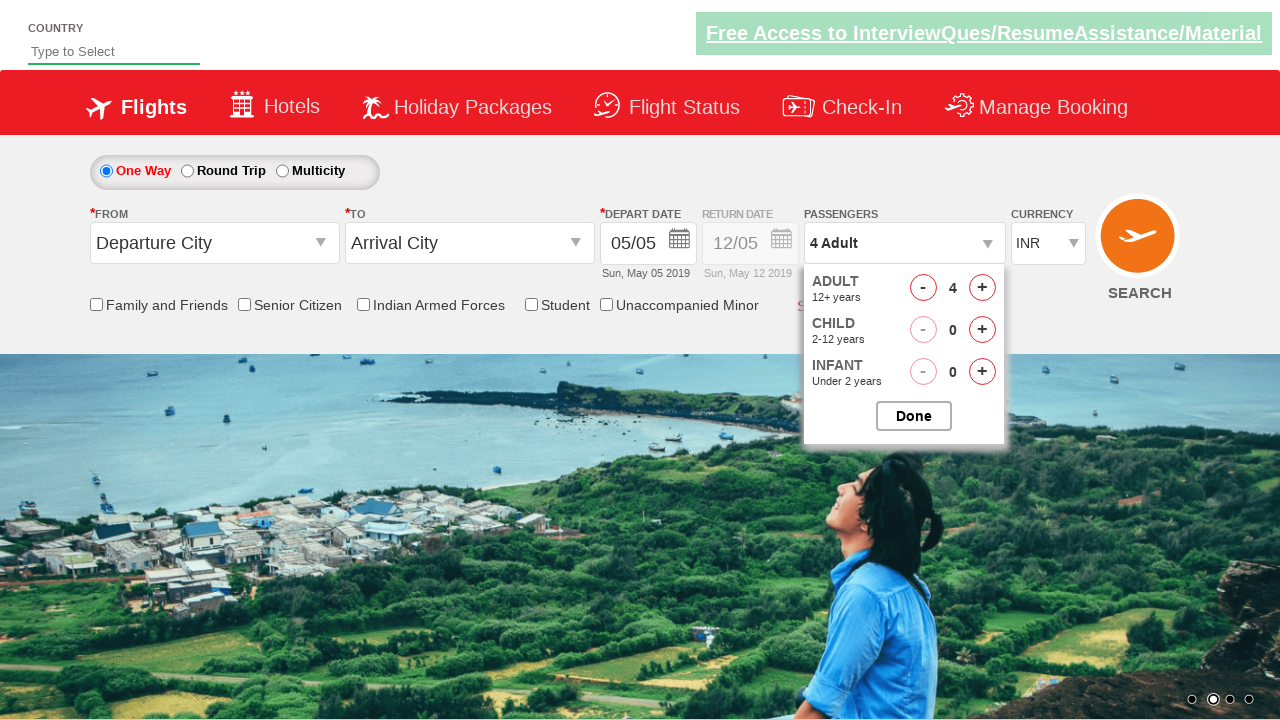

Clicked increment button (iteration 4 of 4) at (982, 288) on #hrefIncAdt
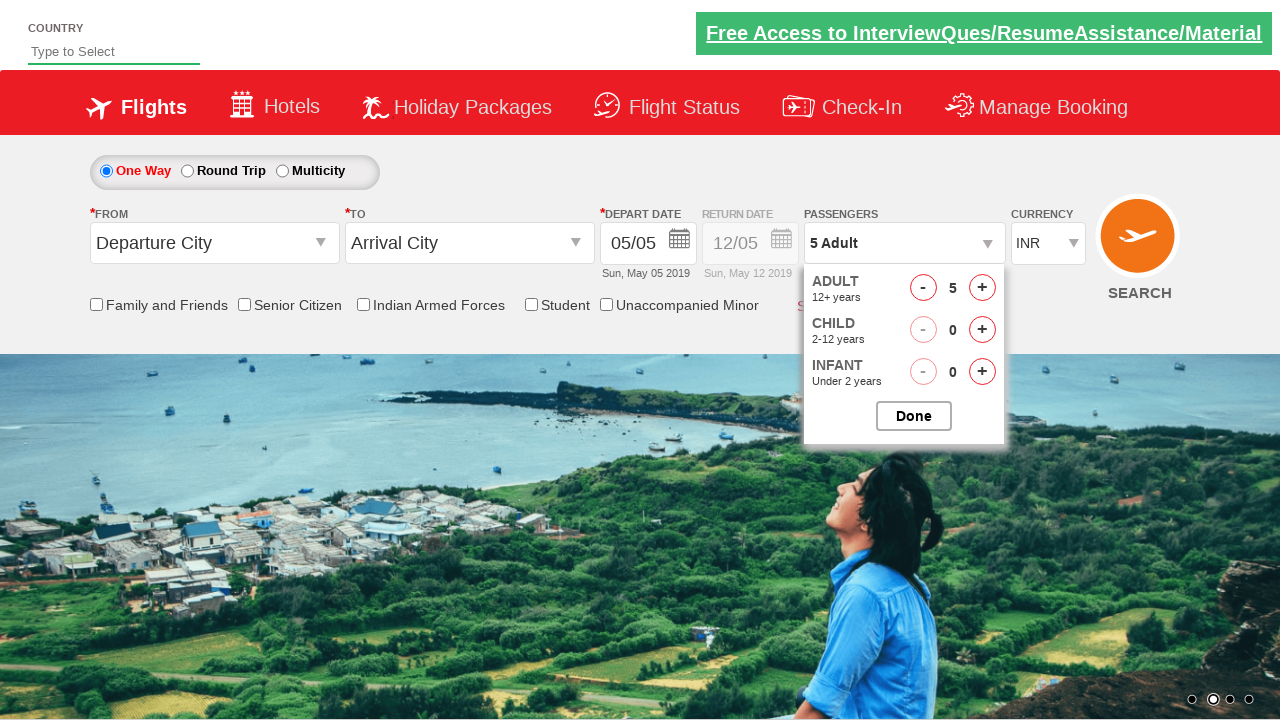

Clicked button to close passenger dropdown at (914, 416) on #btnclosepaxoption
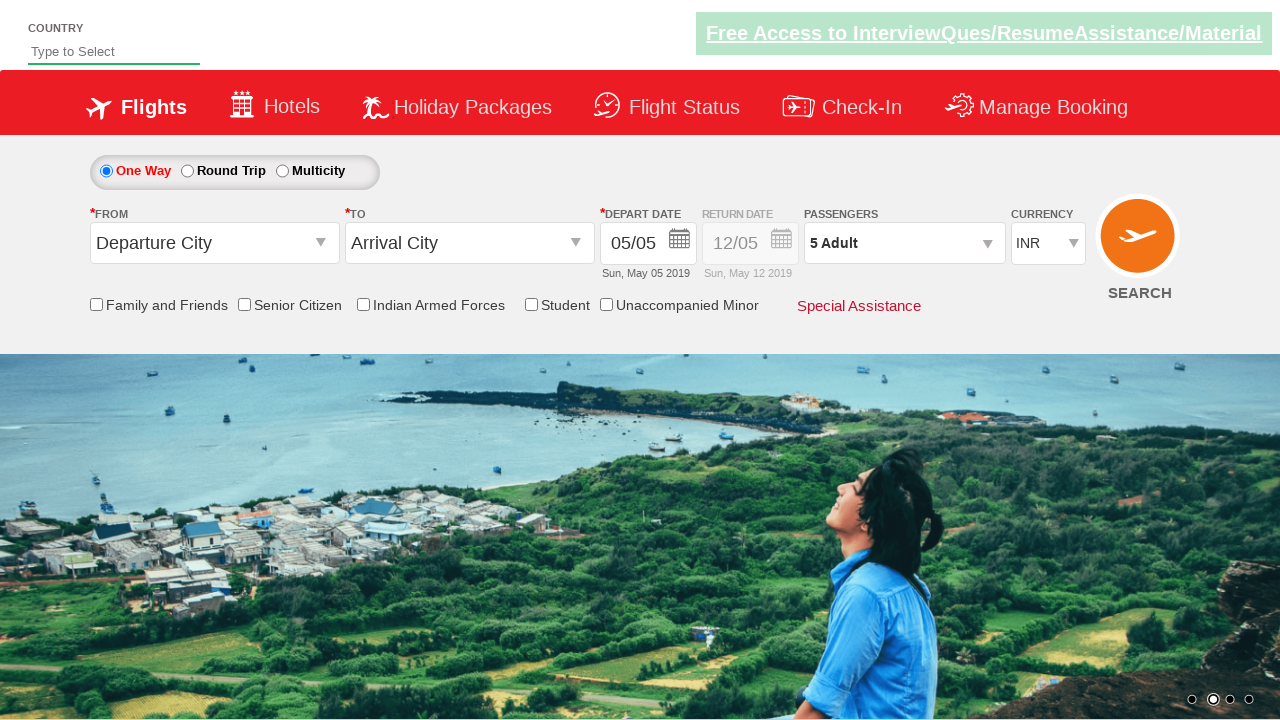

Verified passenger dropdown displays '5 Adult'
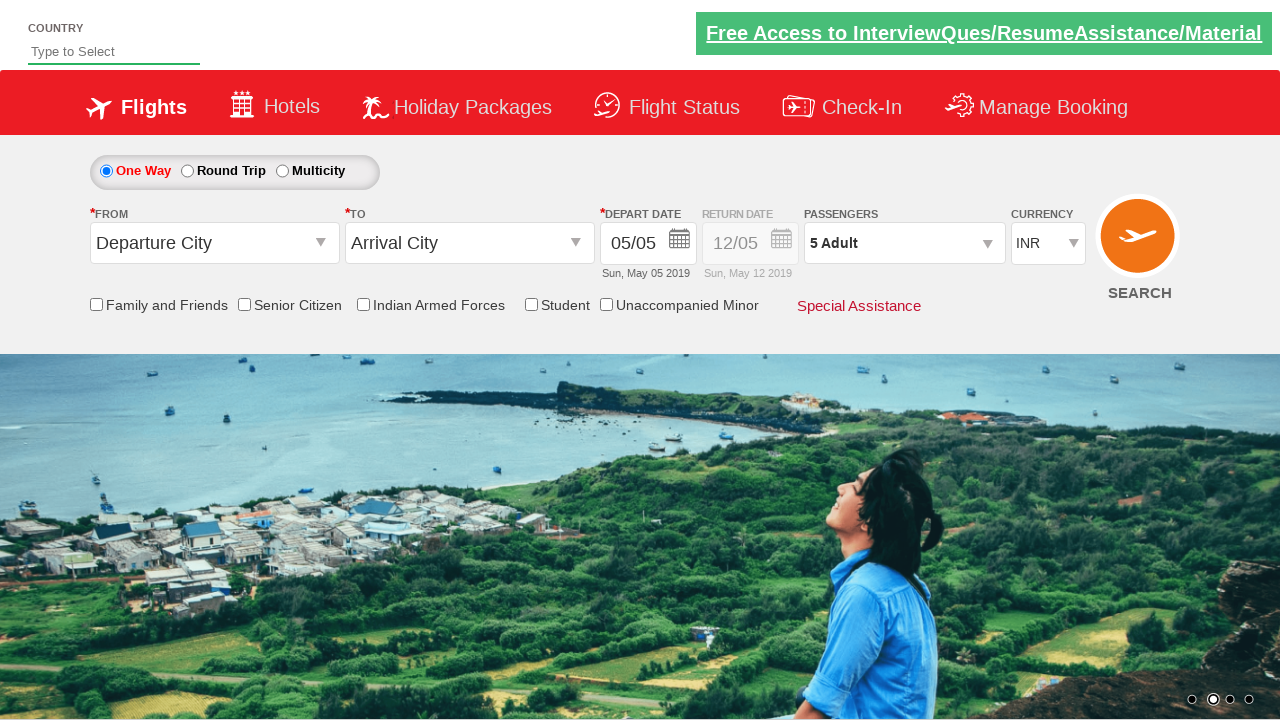

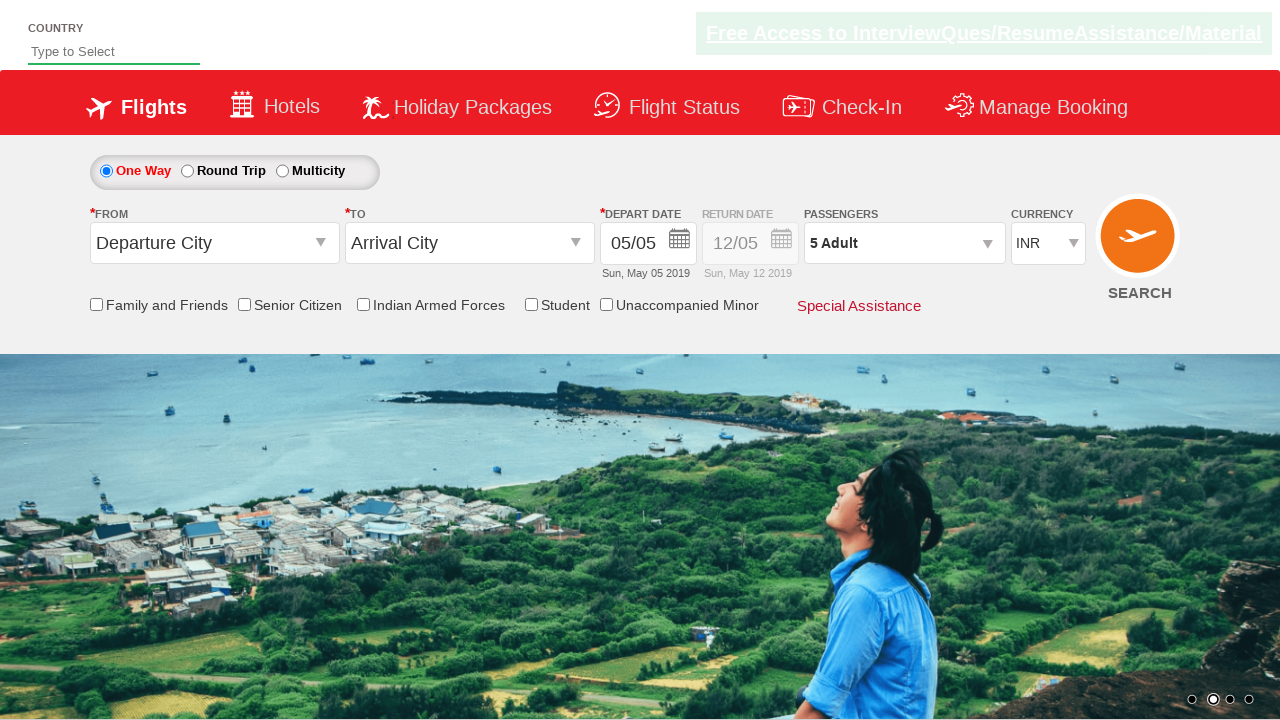